Tests a progress bar by clicking the Start button and waiting for it to complete to 100%

Starting URL: https://leafground.com/drag.xhtml

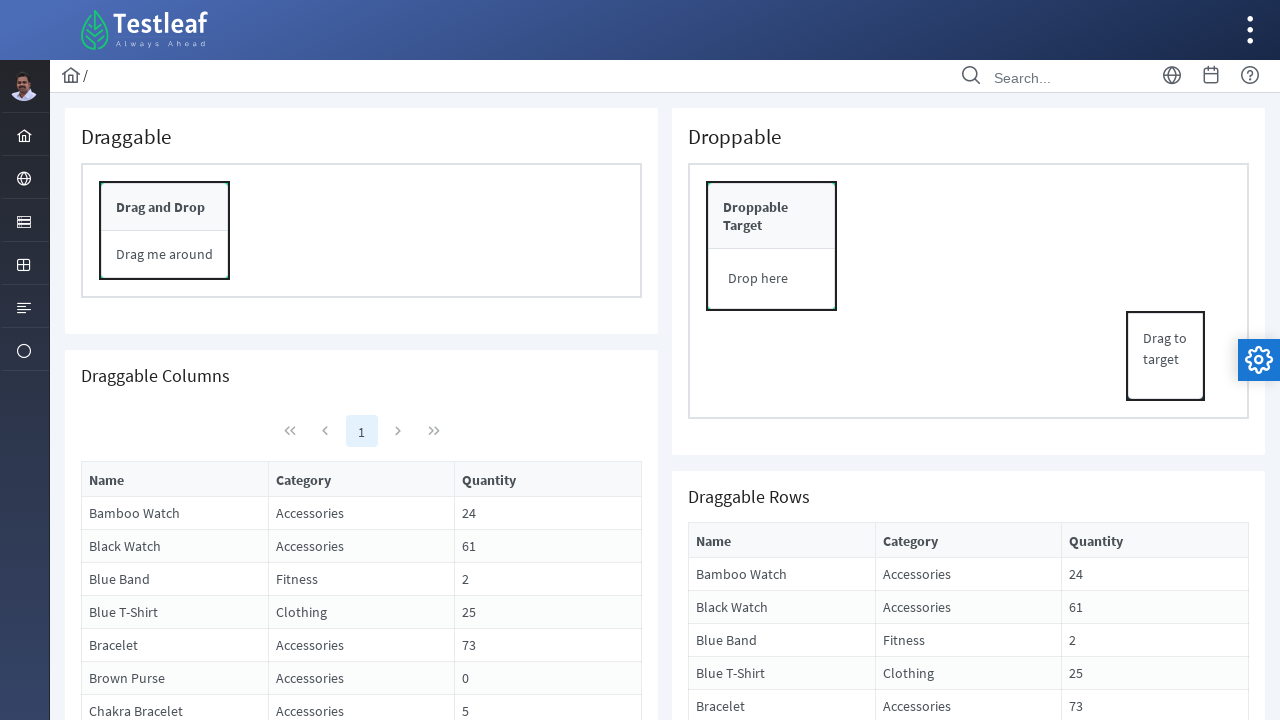

Set initial progress bar position to 0%
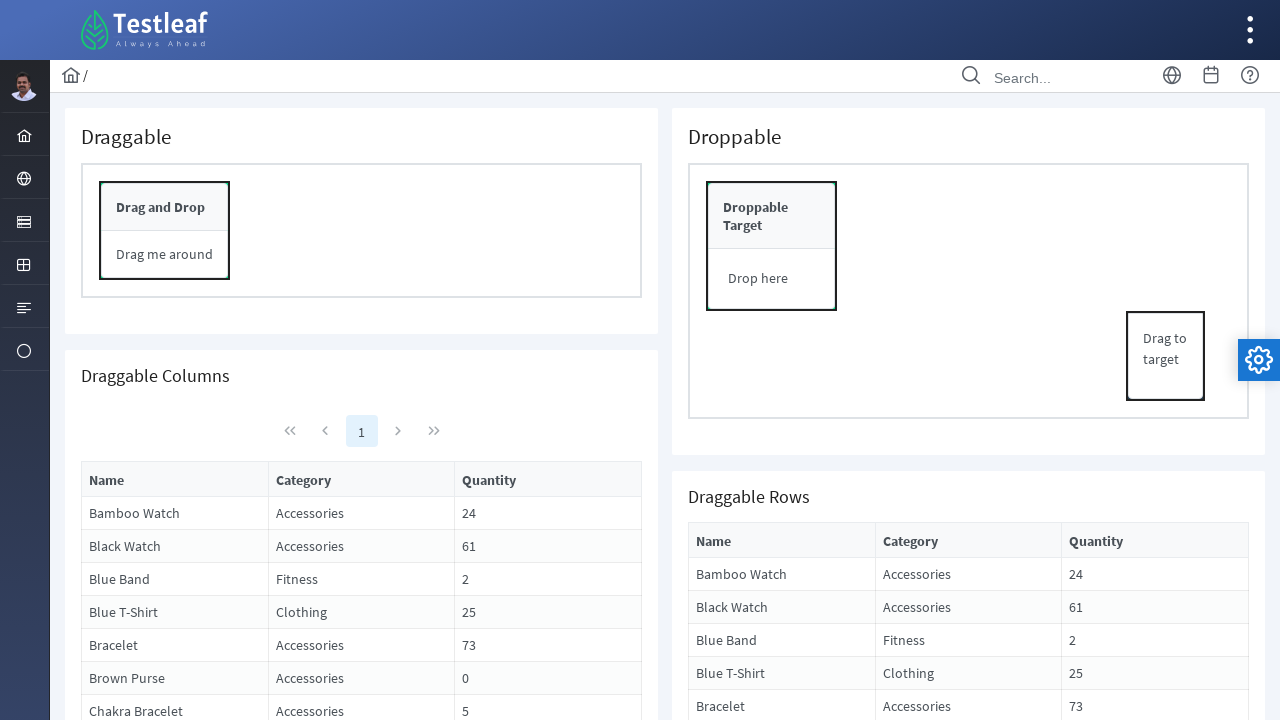

Scrolled to bottom of page
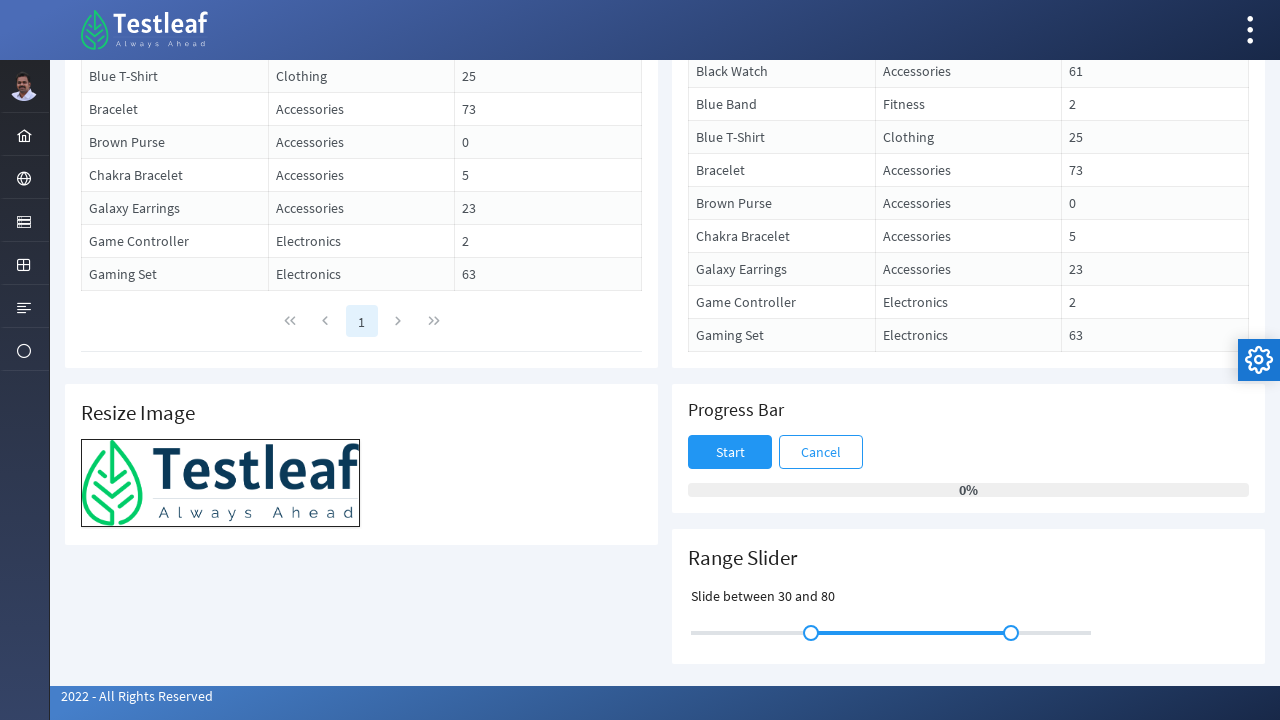

Clicked Start button to begin progress bar at (730, 452) on text='Start'
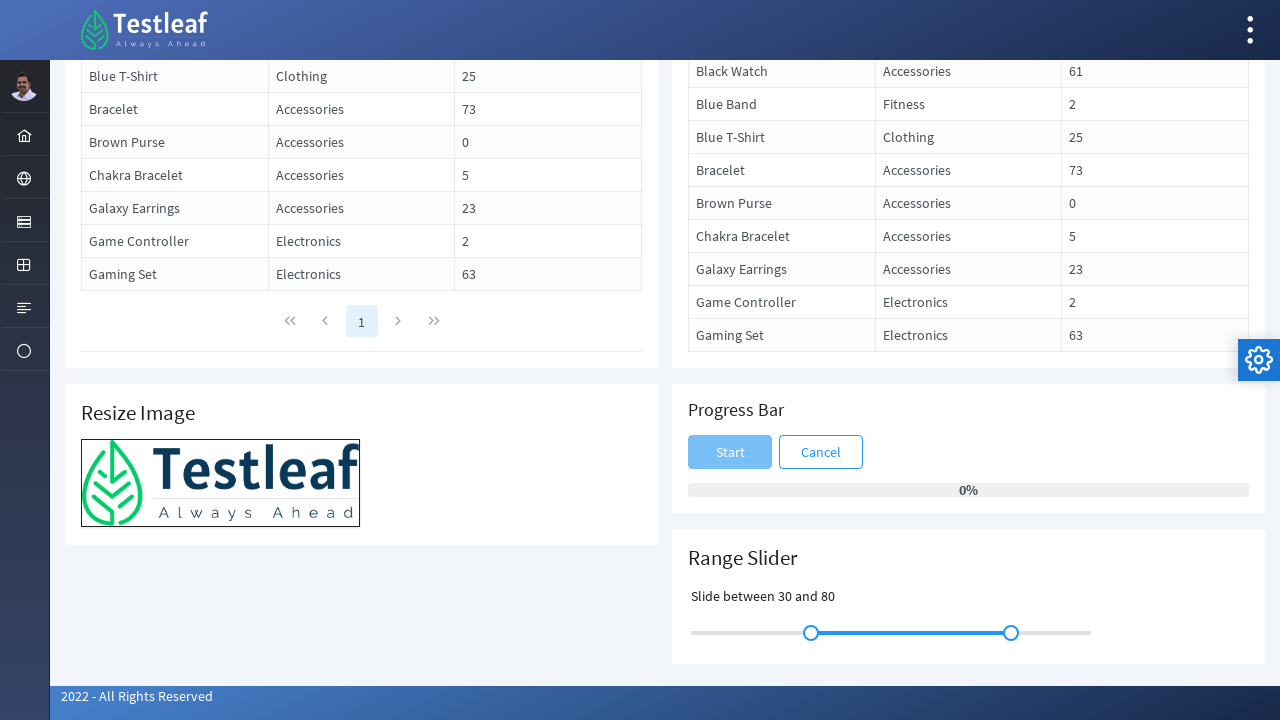

Progress bar completed to 100%
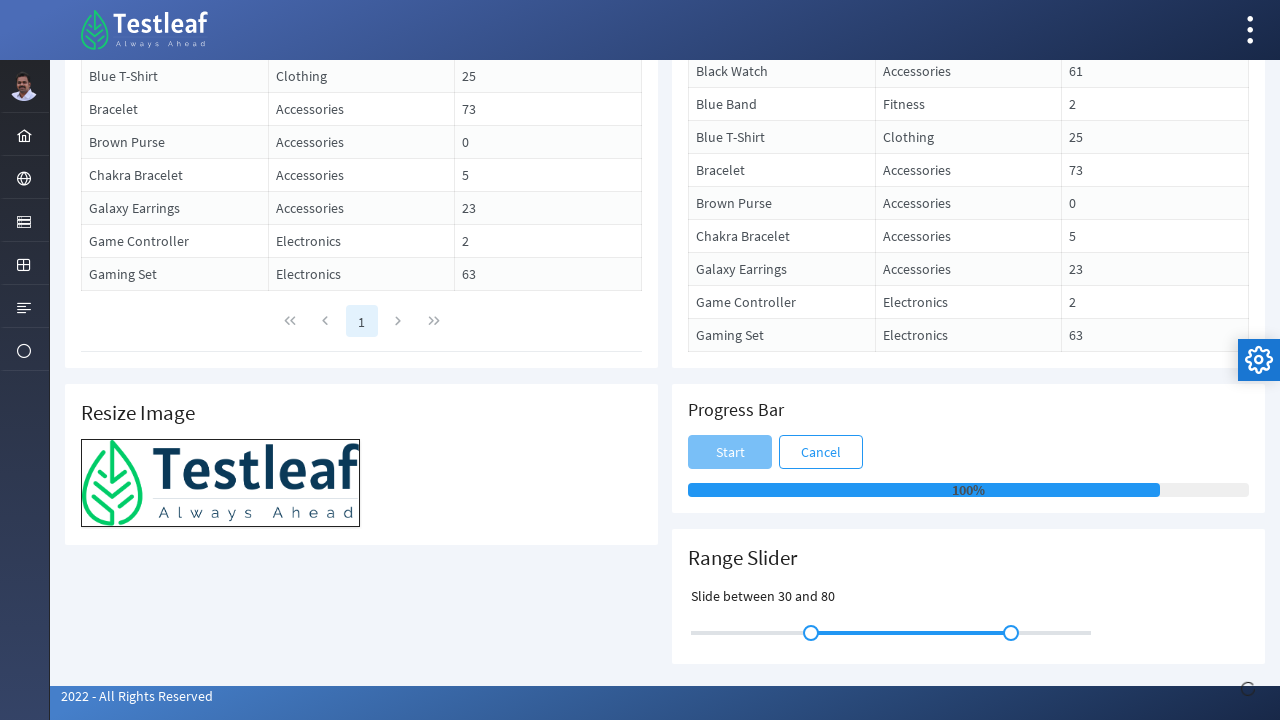

Progress Completed message appeared
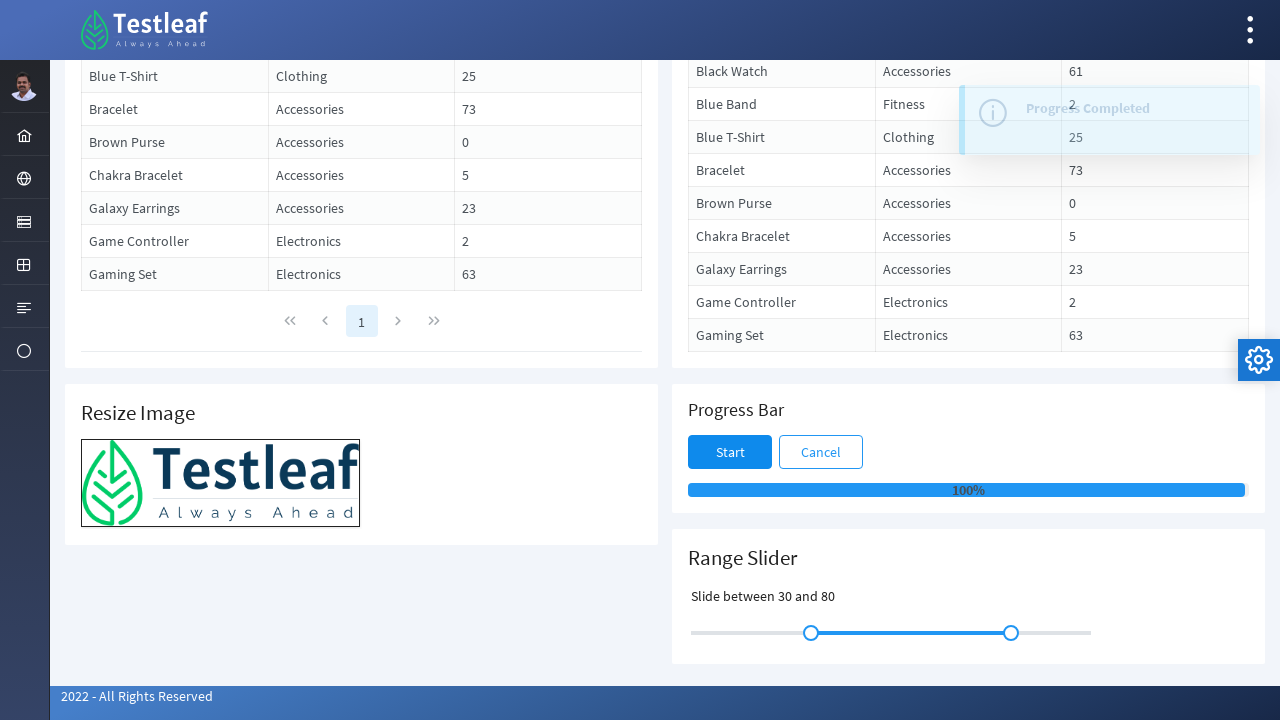

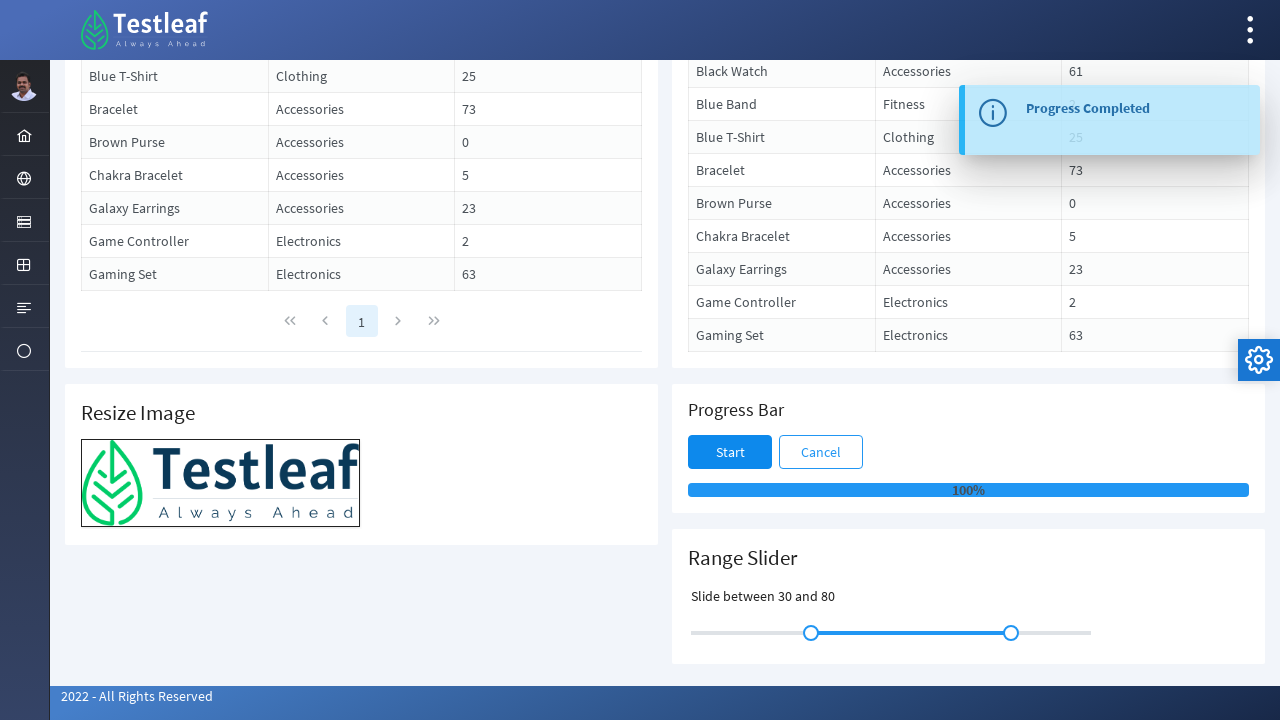